Tests Hacker News search functionality by searching for "testdriven" and verifying the term appears in results

Starting URL: https://news.ycombinator.com

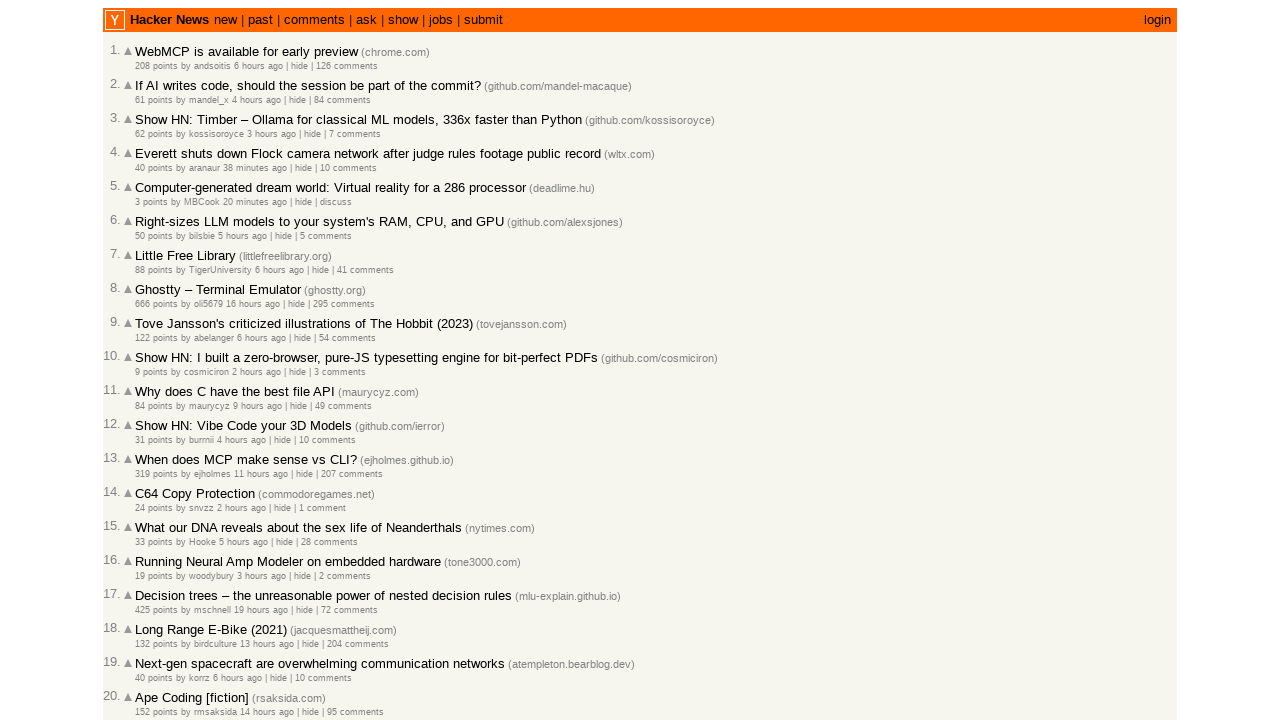

Filled search box with 'testdriven' on input[name='q']
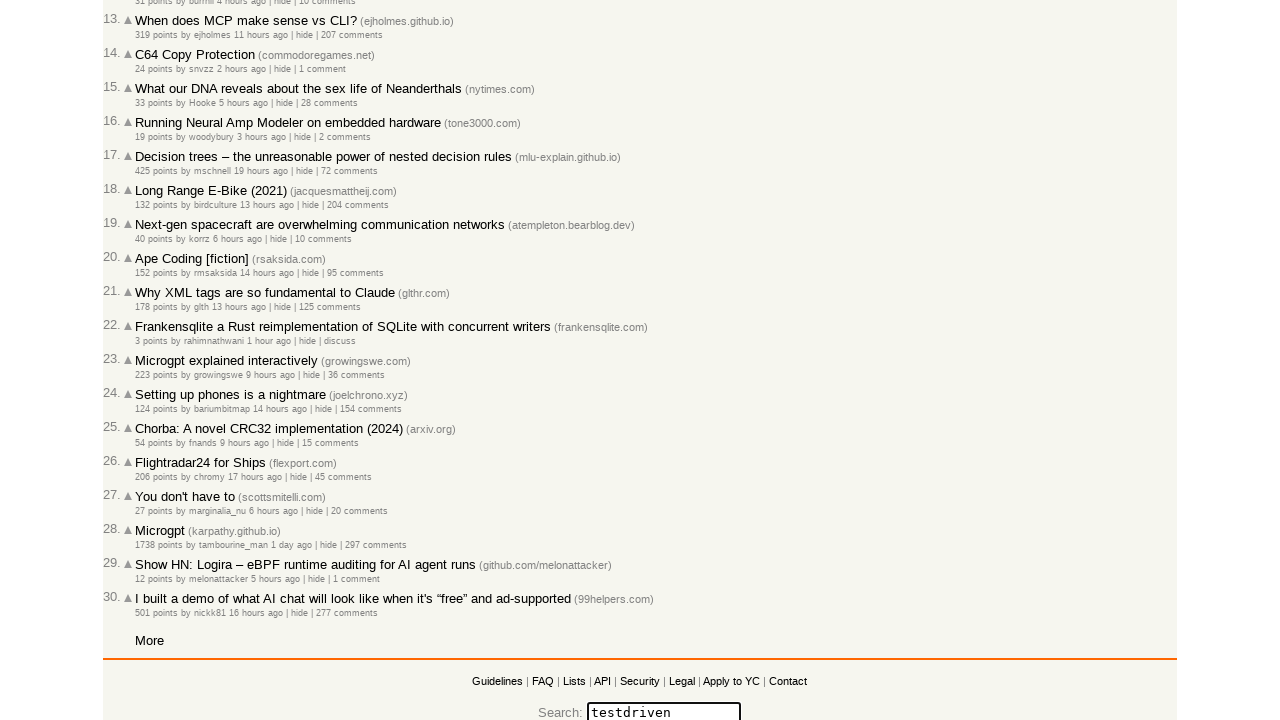

Pressed Enter to submit search query on input[name='q']
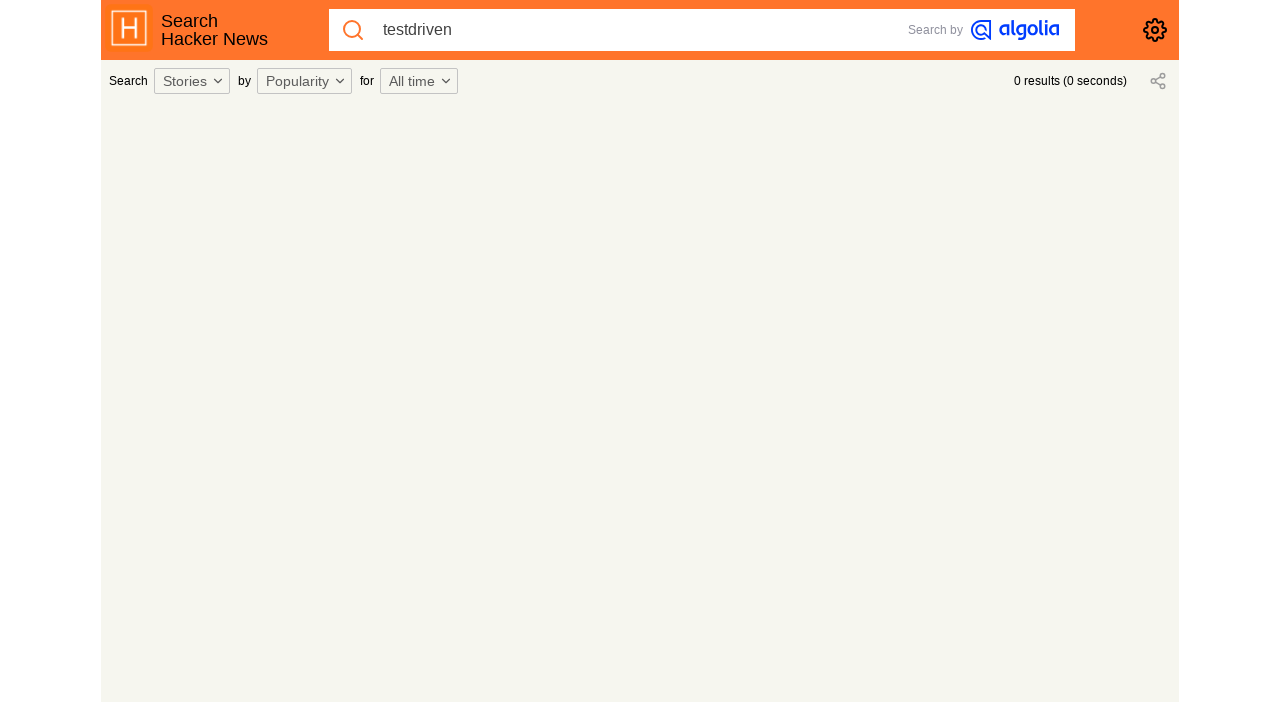

Waited for search results to load (networkidle)
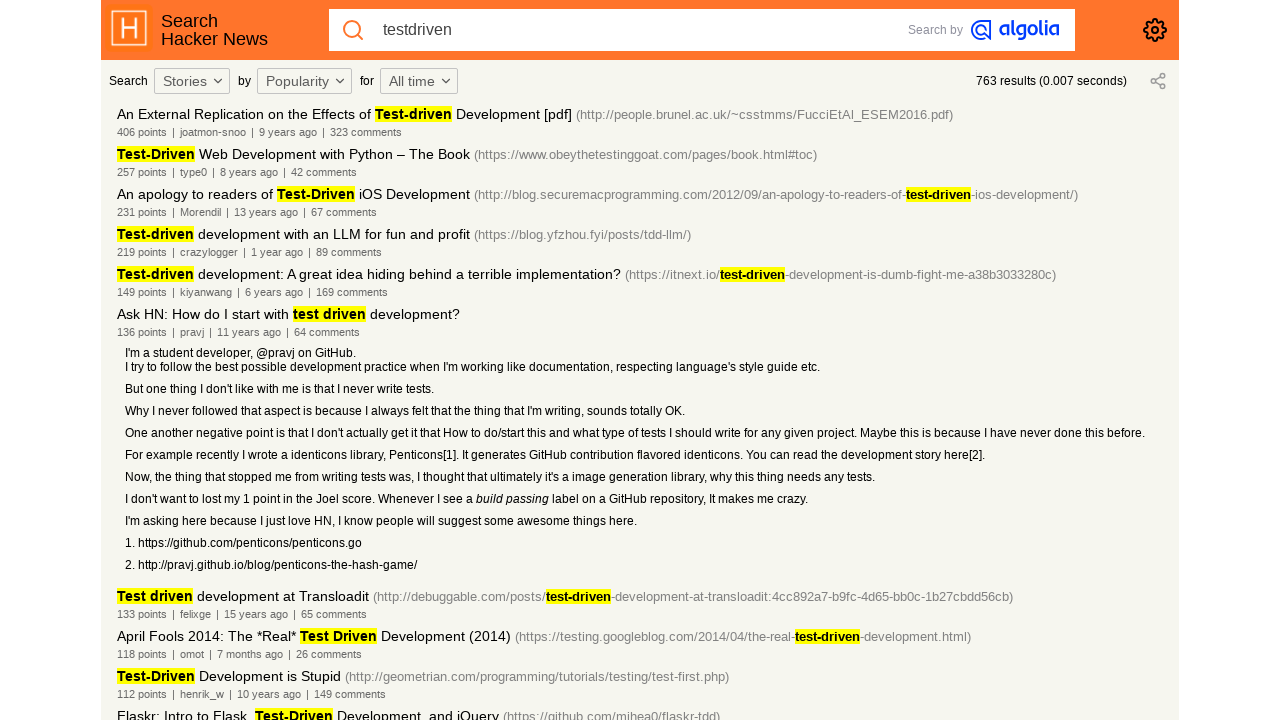

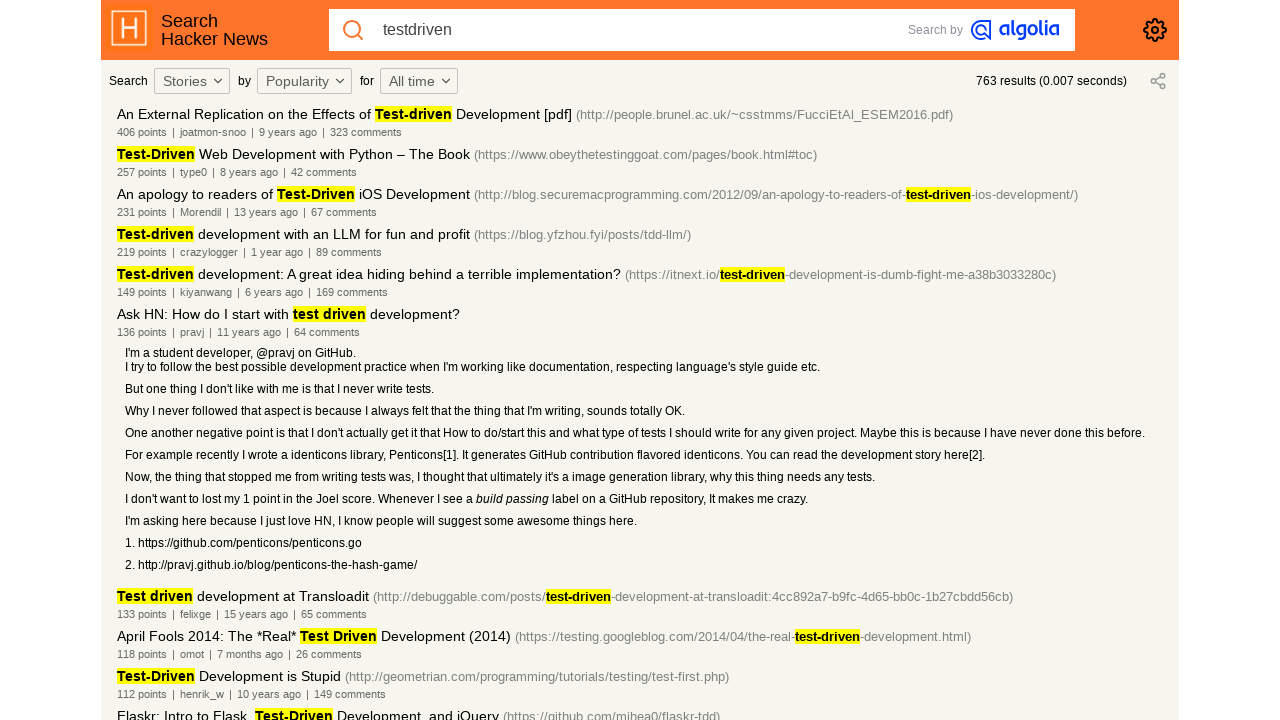